Navigates to carbon.now.sh with a code snippet, clicks the Export button to download the code image as a PNG file.

Starting URL: https://carbon.now.sh/?l=auto&code=print%28%22Hello%20World%22%29

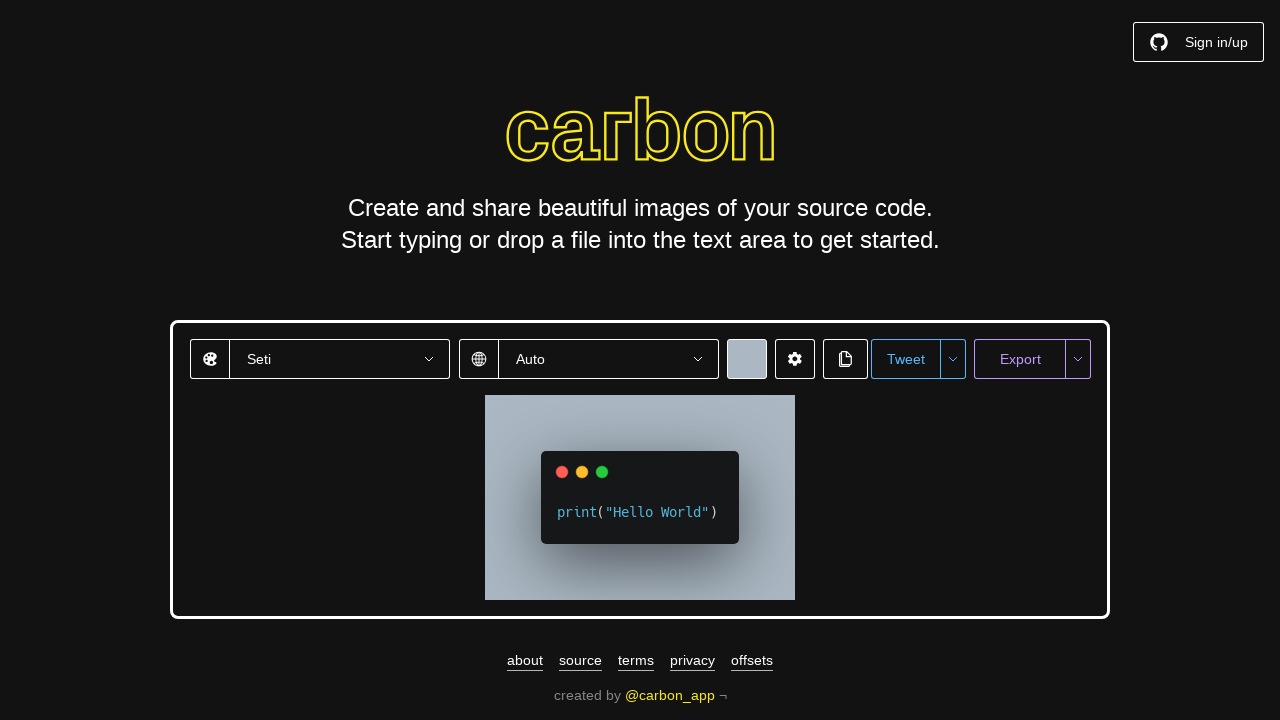

Page loaded and network idle state reached
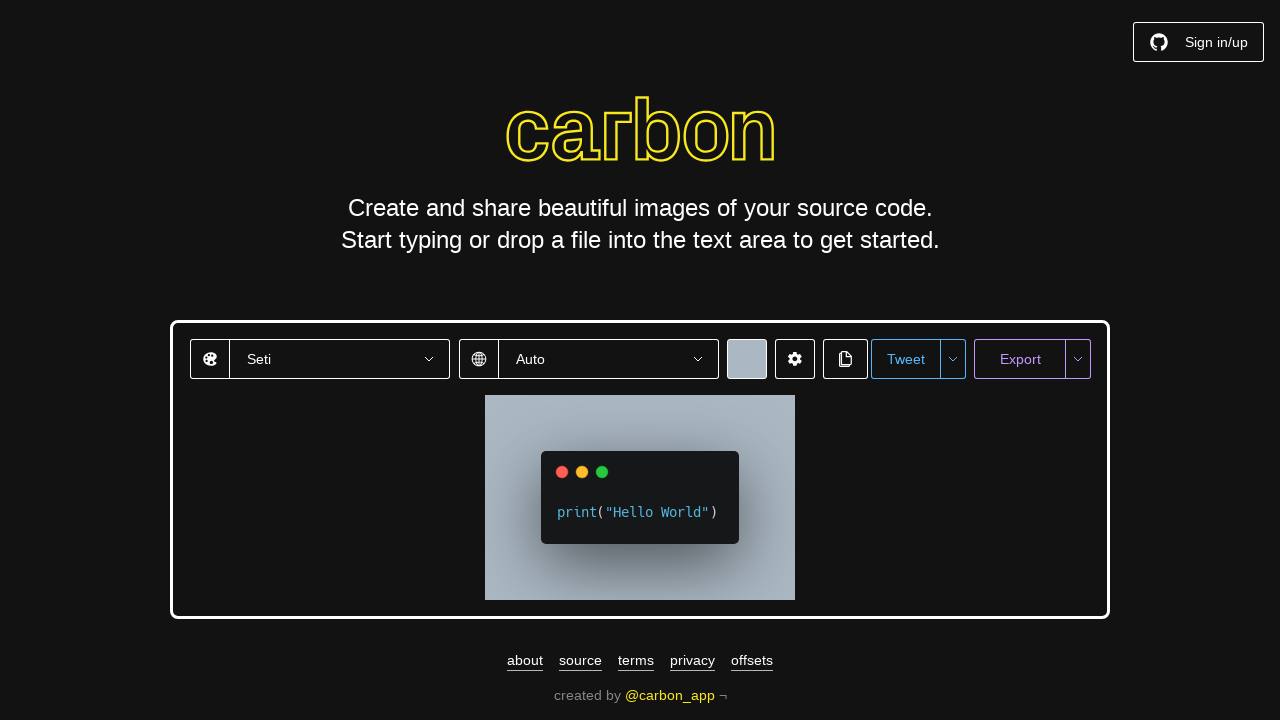

Export button became visible
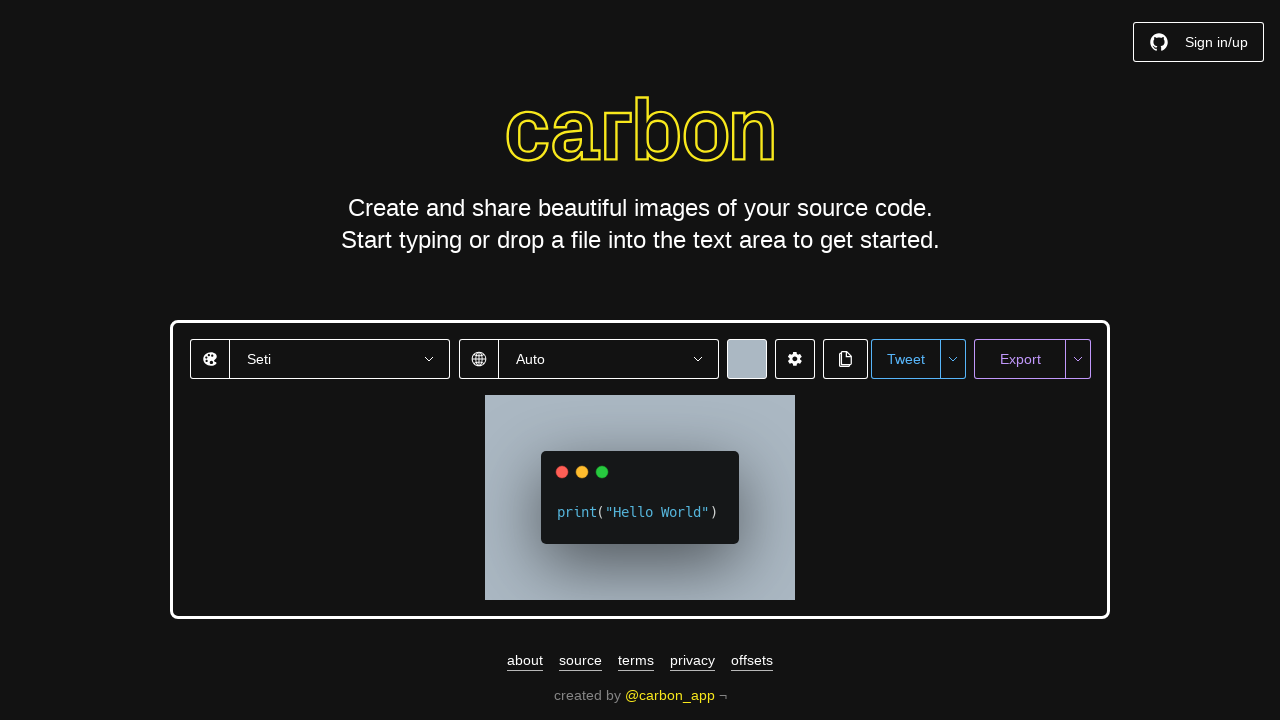

Clicked the Export button to download code image as PNG at (1020, 359) on button:has-text('Export')
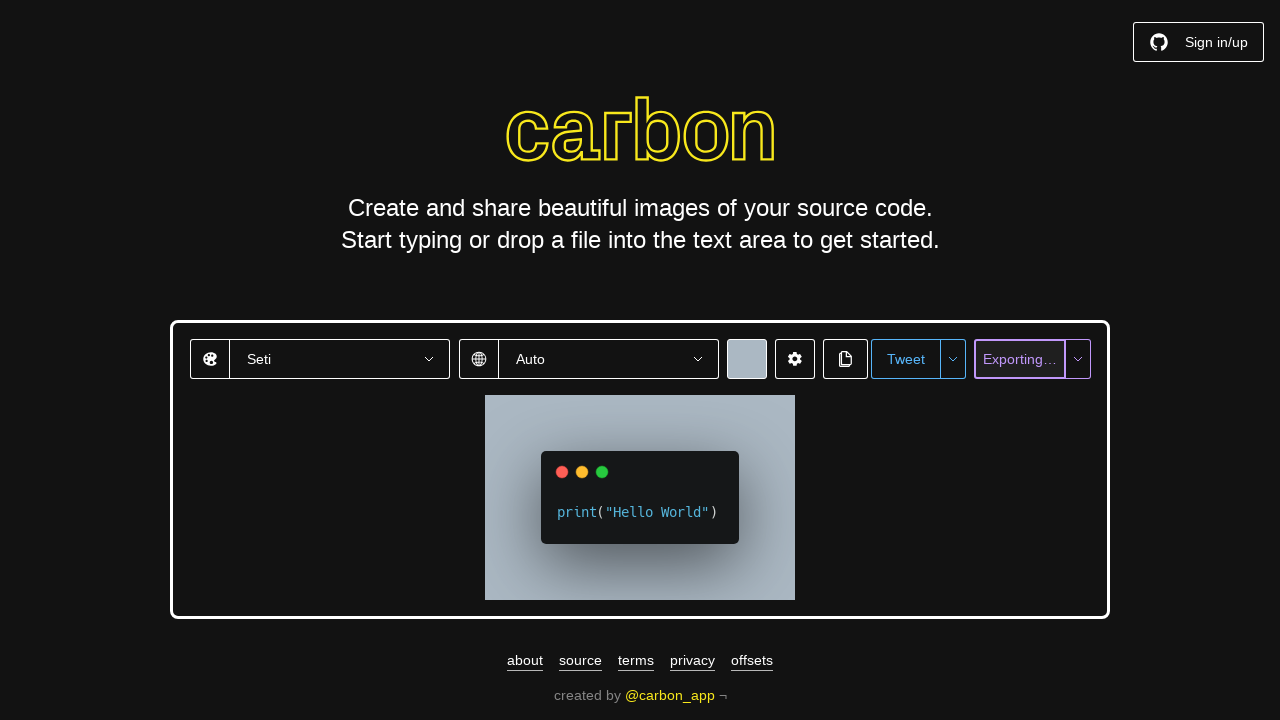

Waited 2 seconds for download to initiate
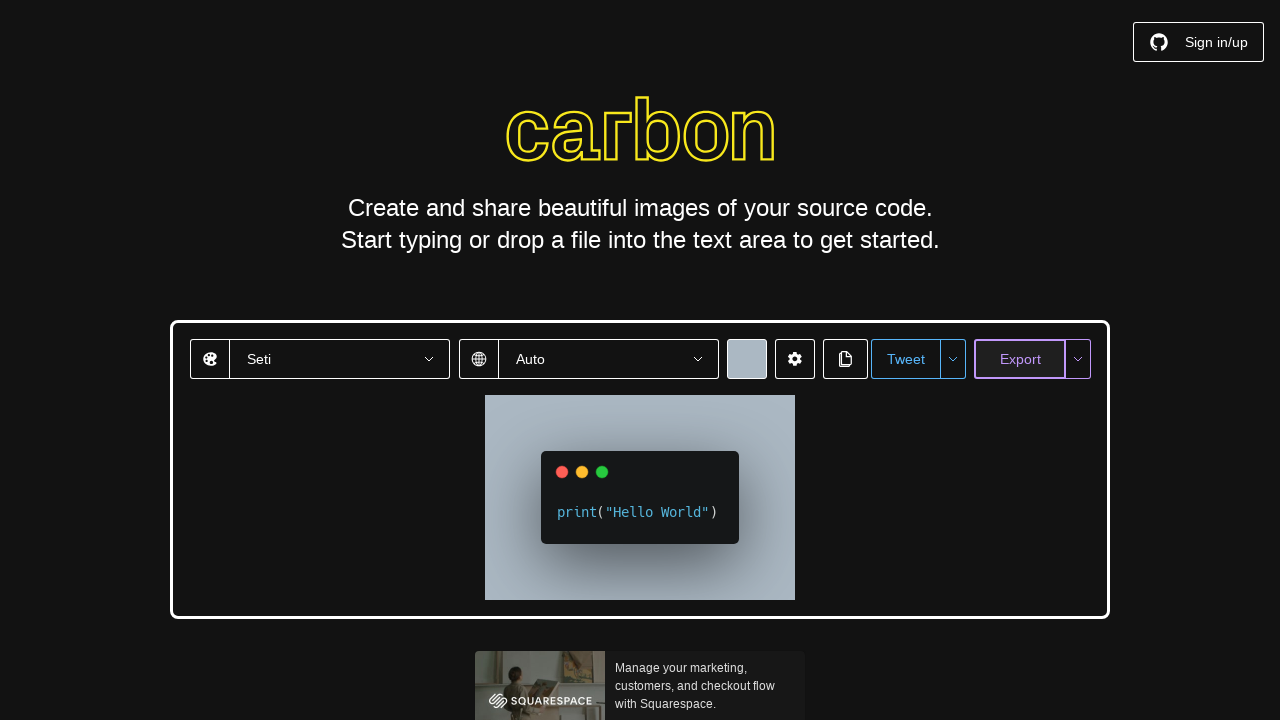

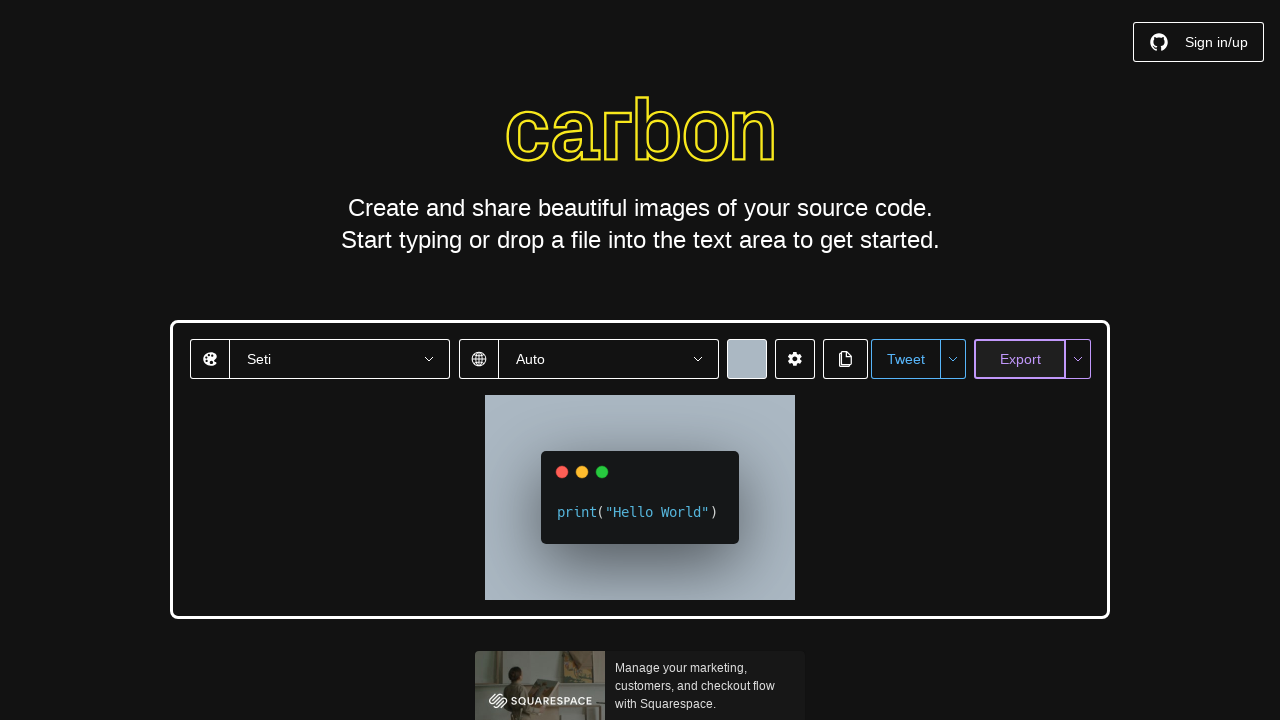